Tests double-click functionality by entering text in a field, double-clicking a copy button, and verifying the text is copied to another field

Starting URL: https://testautomationpractice.blogspot.com/

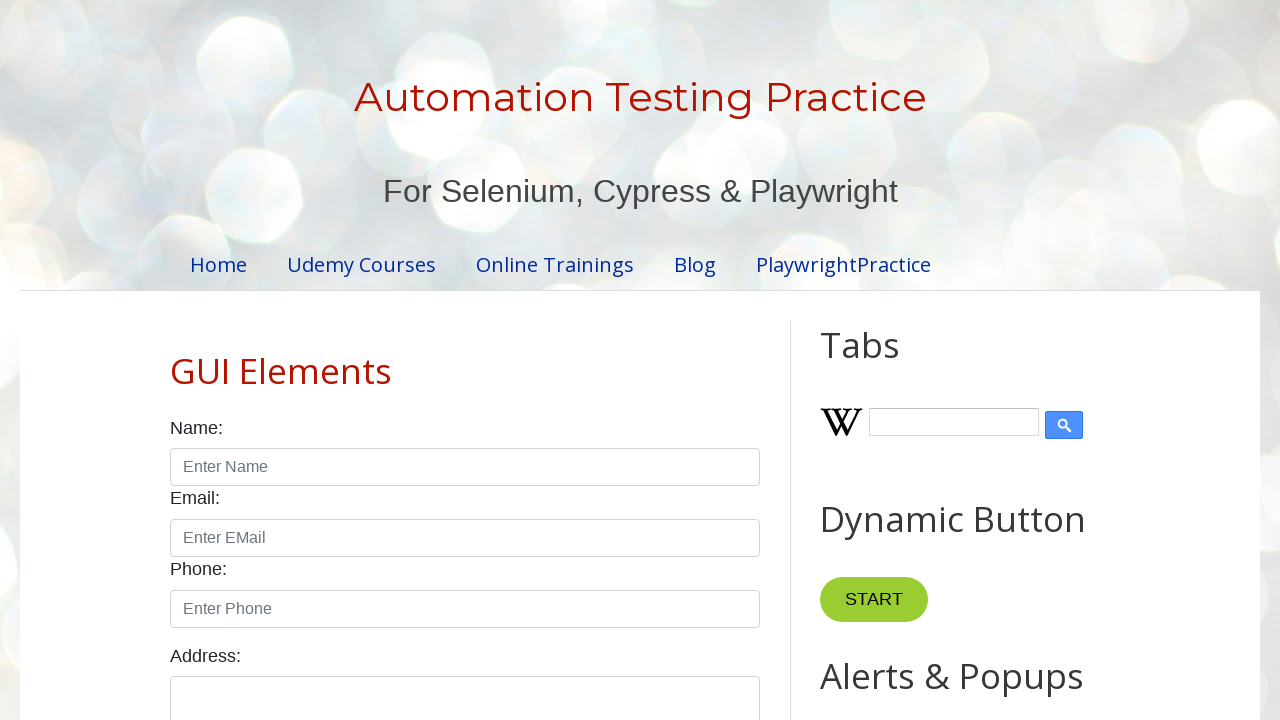

Located first text field with id='field1'
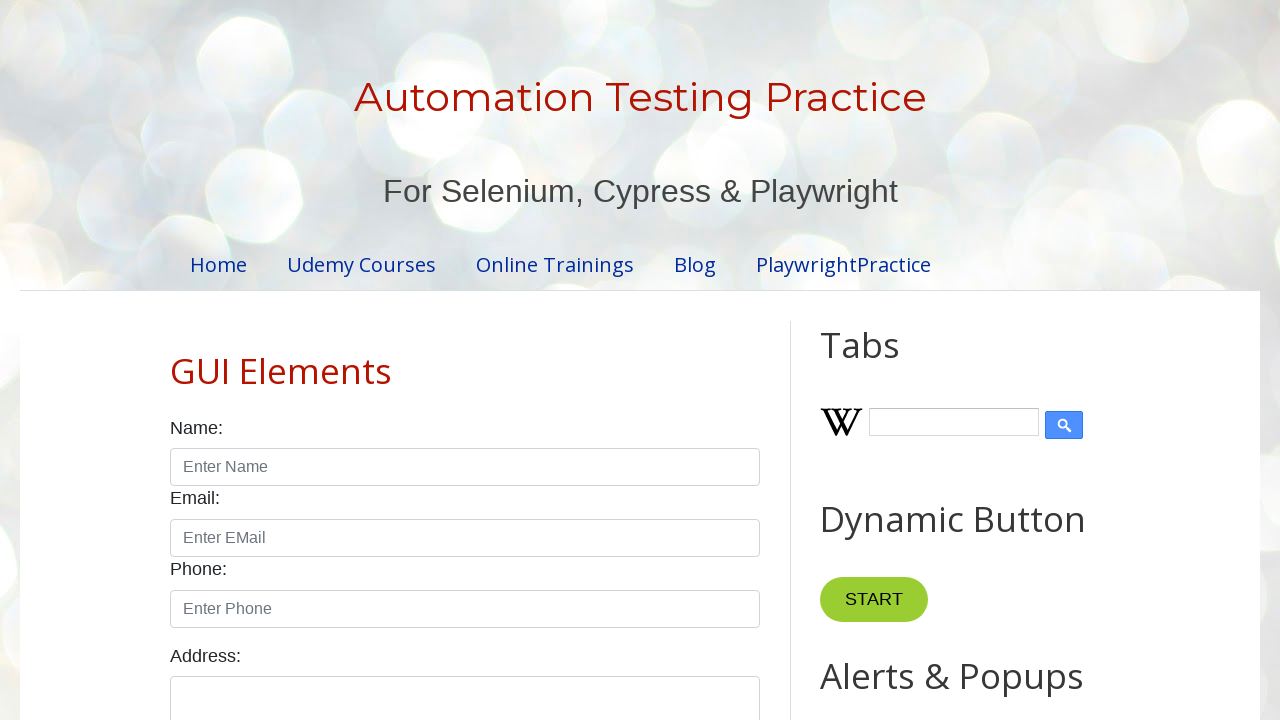

Located second text field with id='field2'
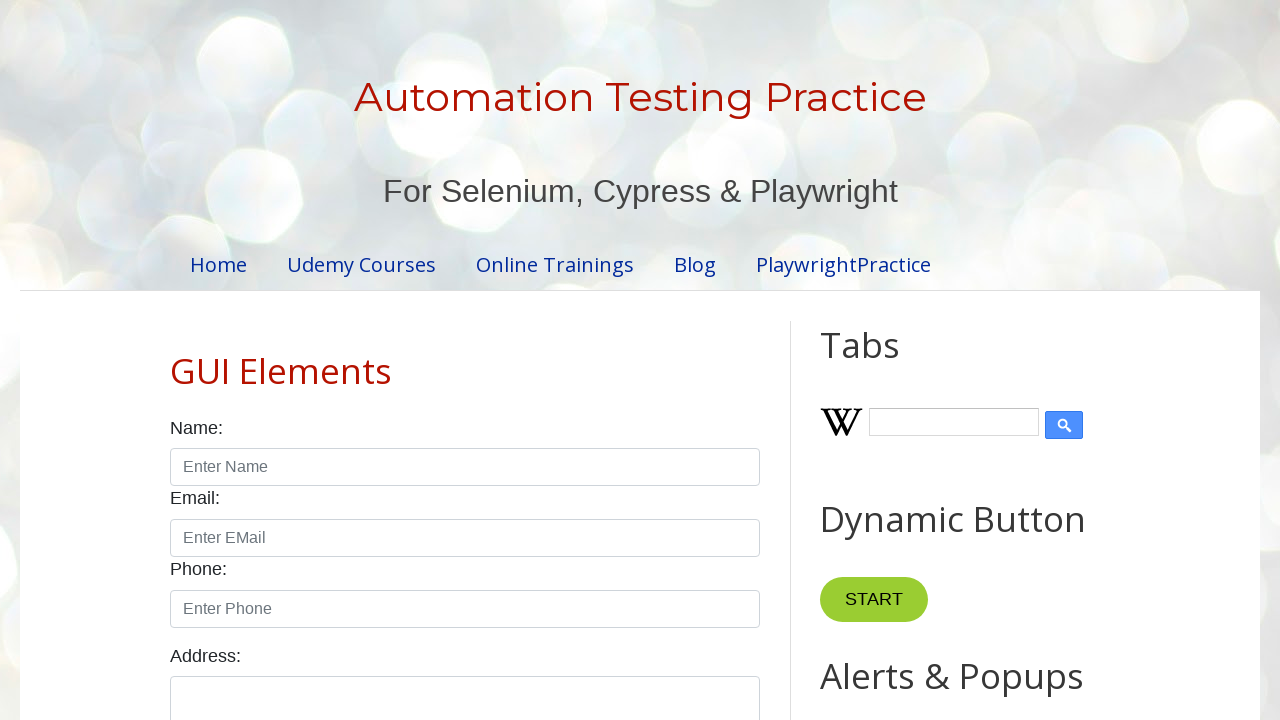

Located 'Copy Text' button
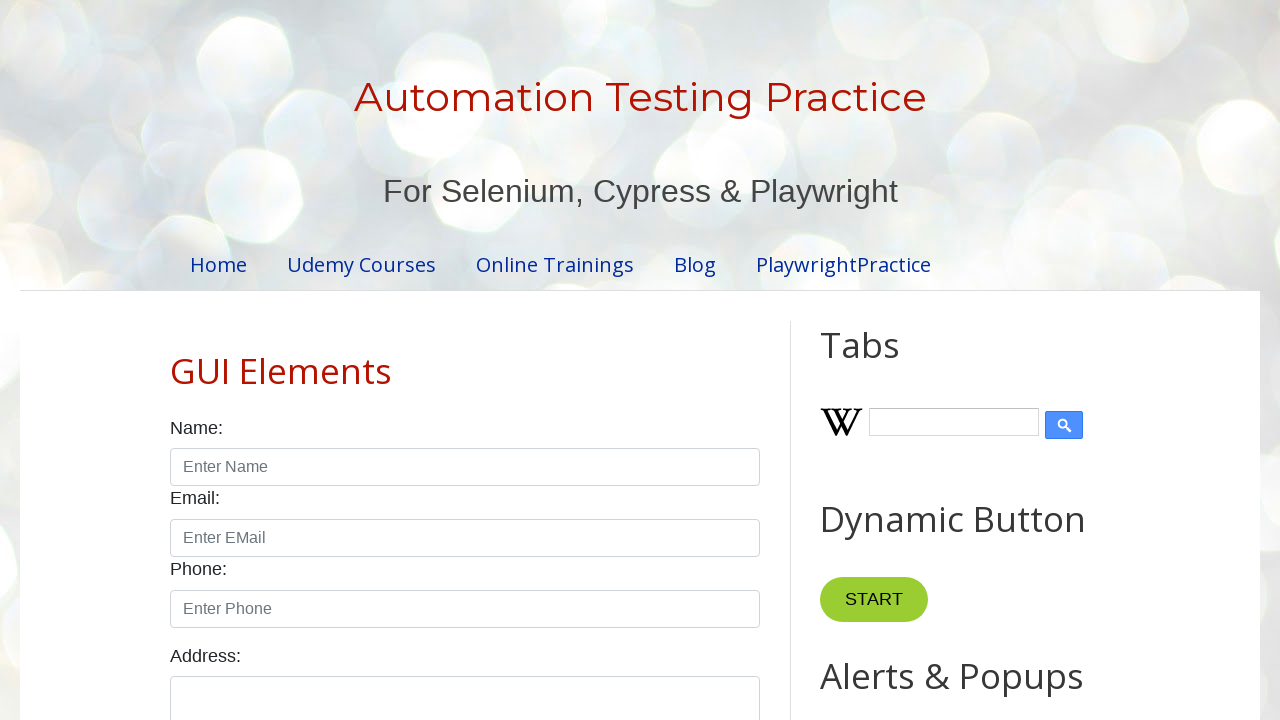

Cleared first text field on xpath=//input[@id='field1']
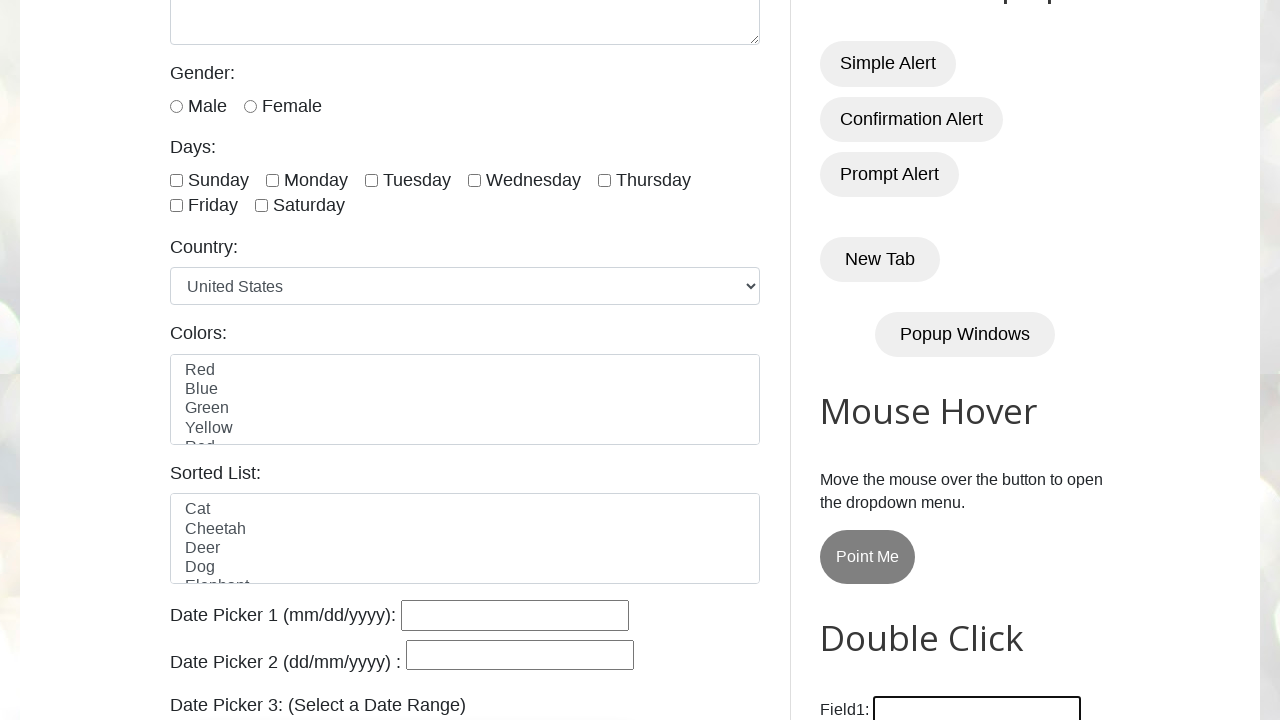

Filled first text field with 'This is an auto-generated text' on xpath=//input[@id='field1']
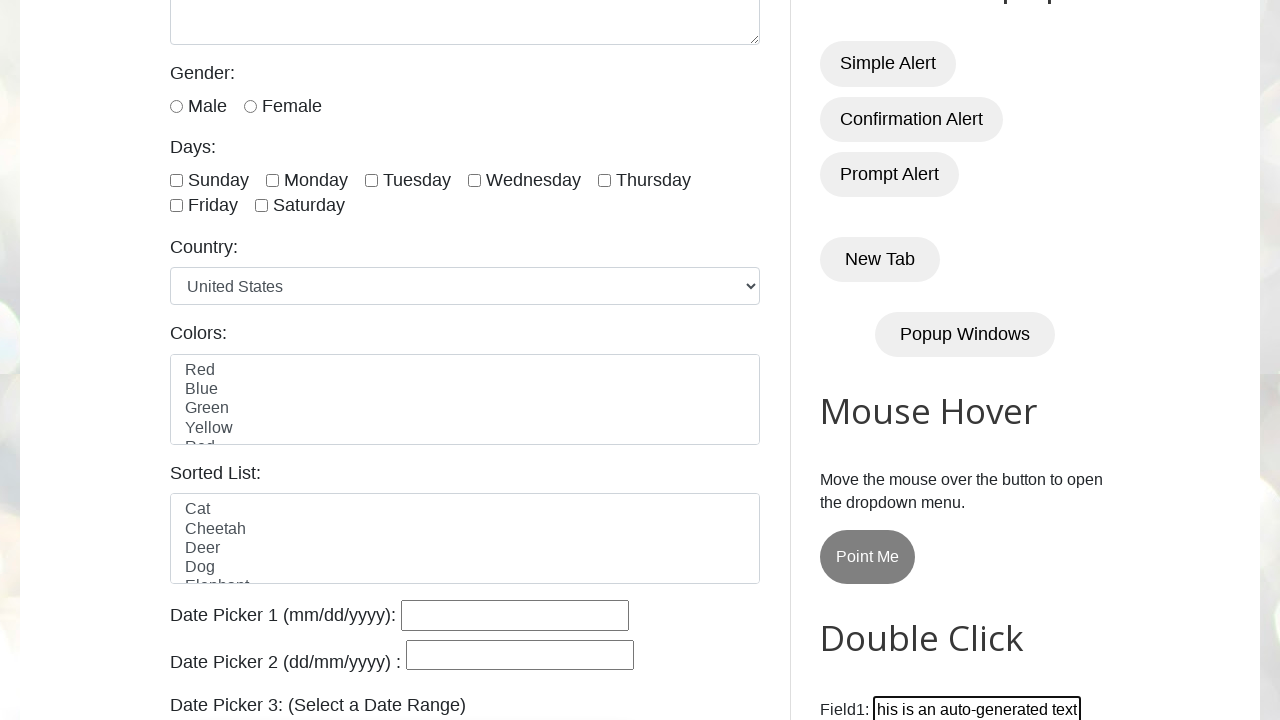

Double-clicked the 'Copy Text' button at (885, 360) on xpath=//button[normalize-space()='Copy Text']
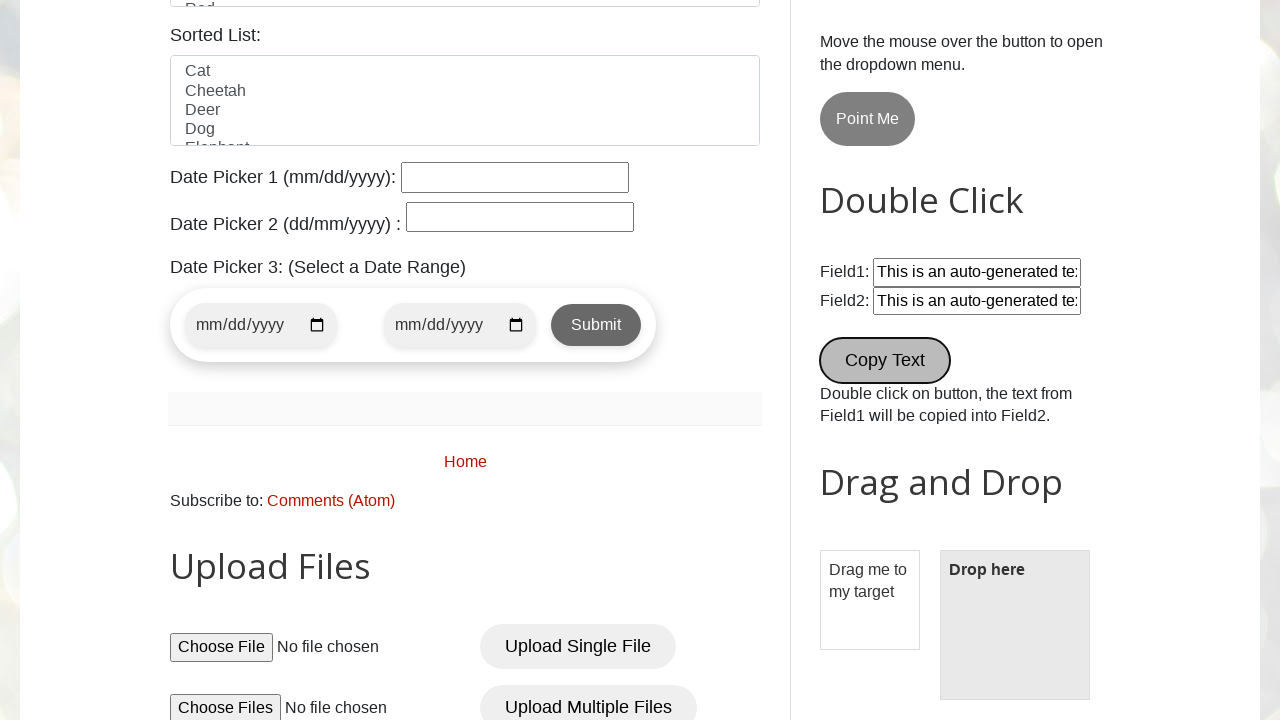

Retrieved text value from first field
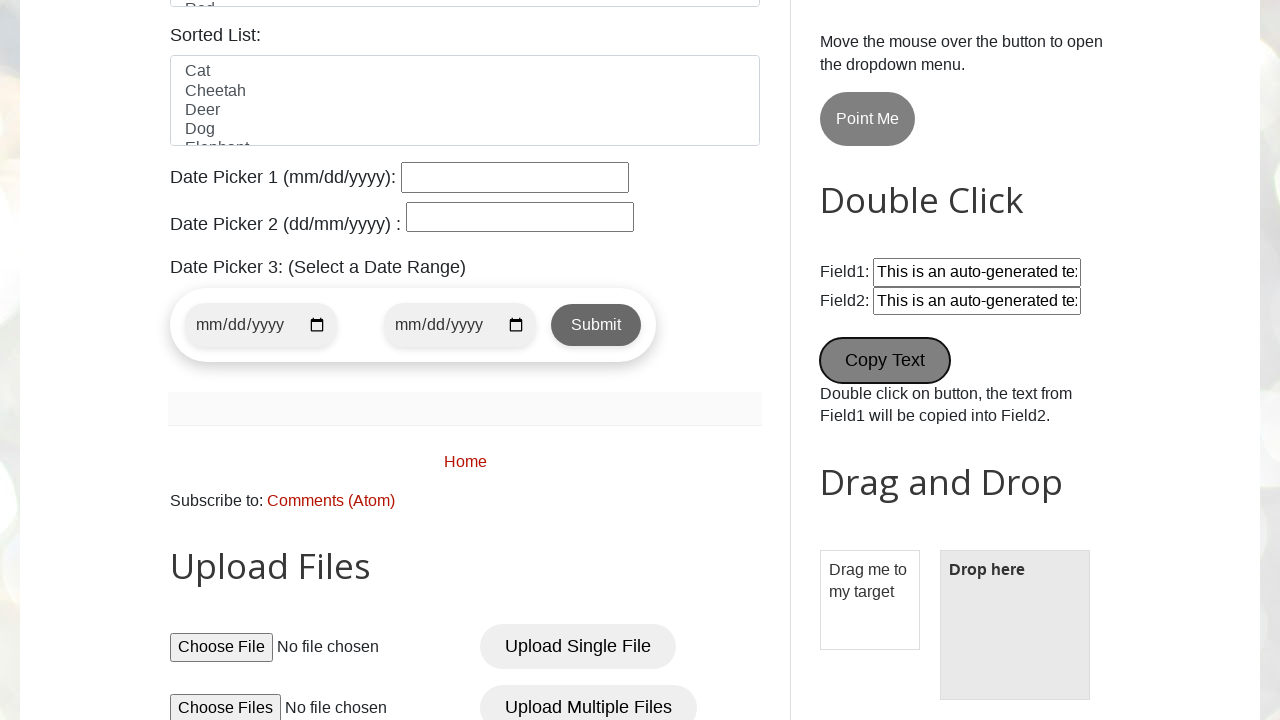

Retrieved text value from second field
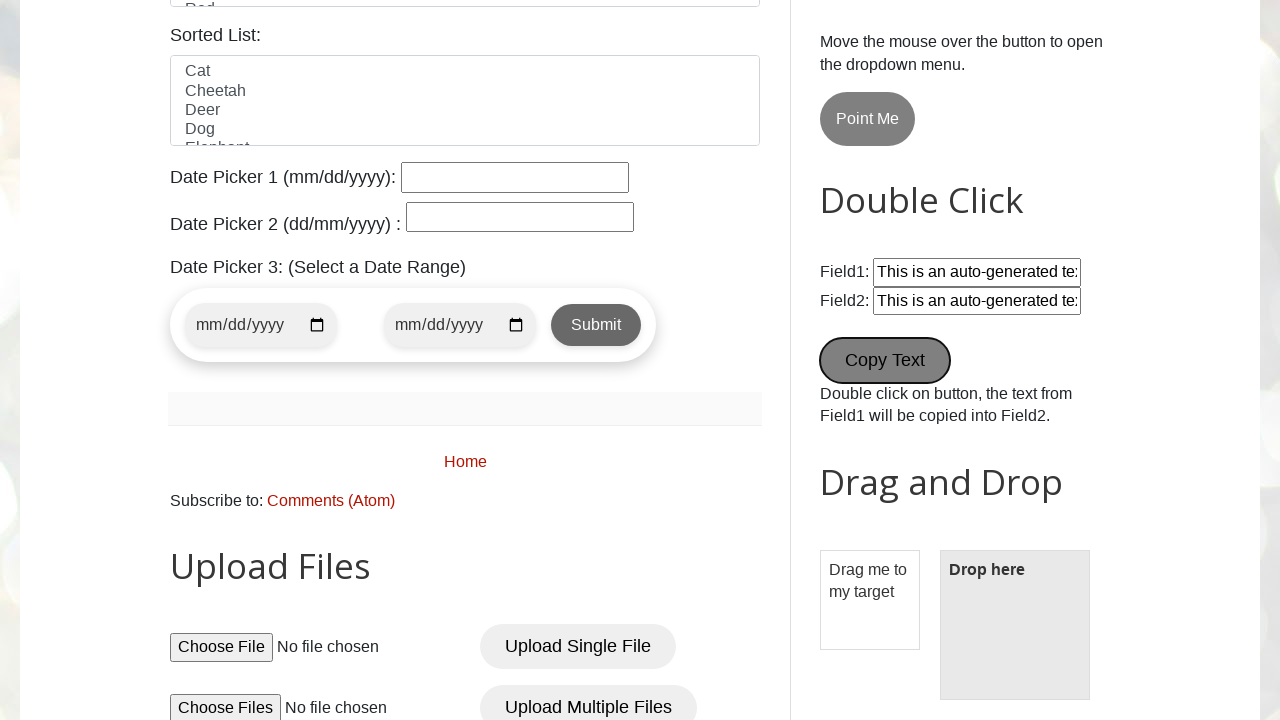

Text copy verification passed - both fields contain identical text
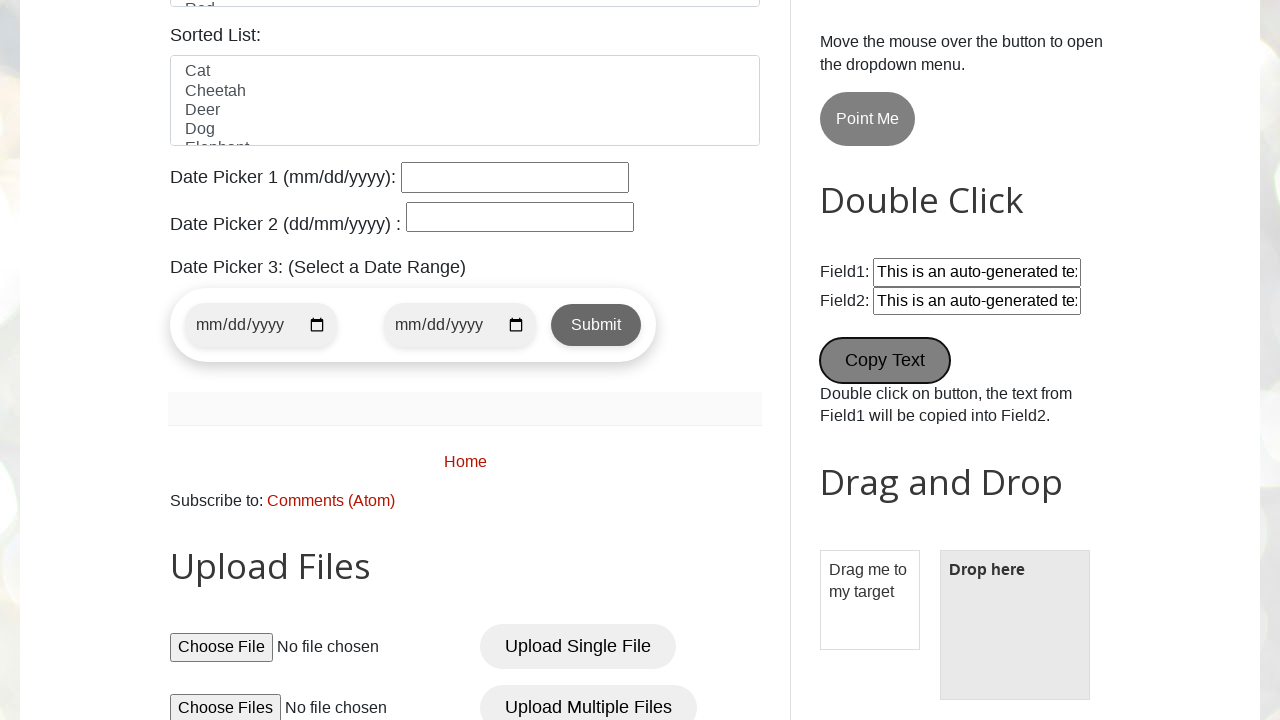

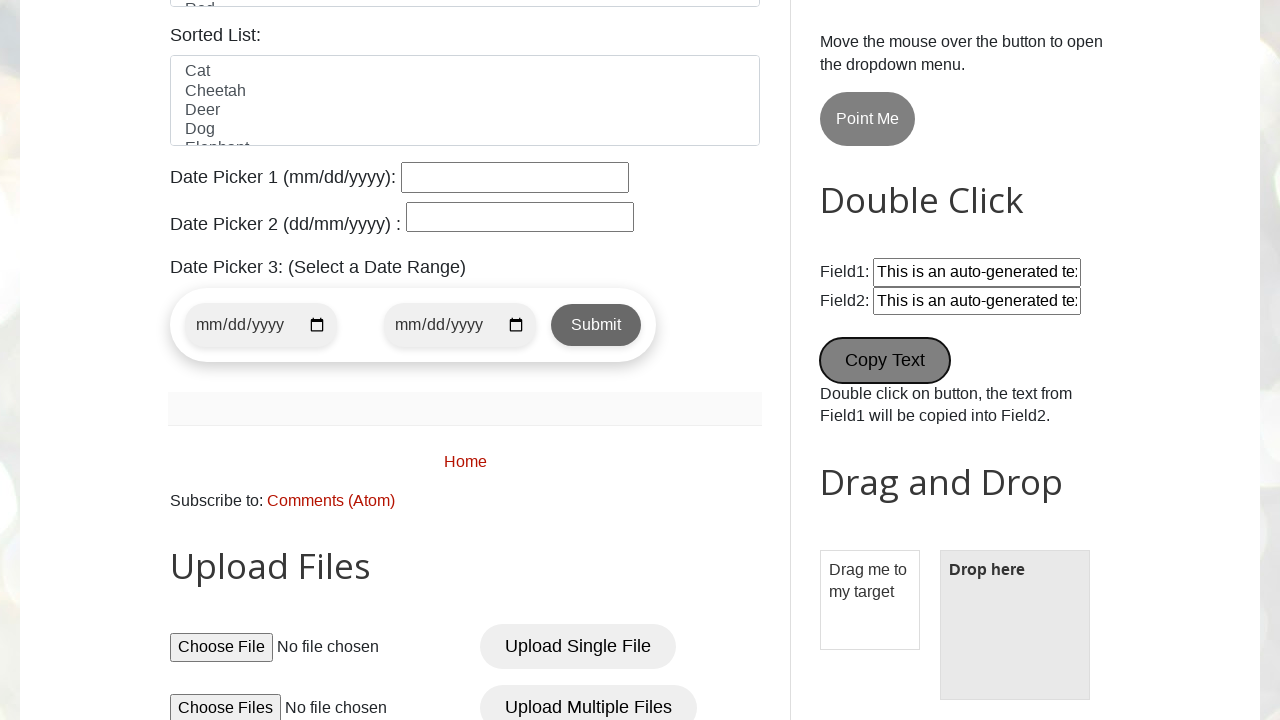